Navigates to a 24 Hour Fitness club page to verify the page loads successfully

Starting URL: http://www.24hourfitness.com/Website/Club/00887?rt=1

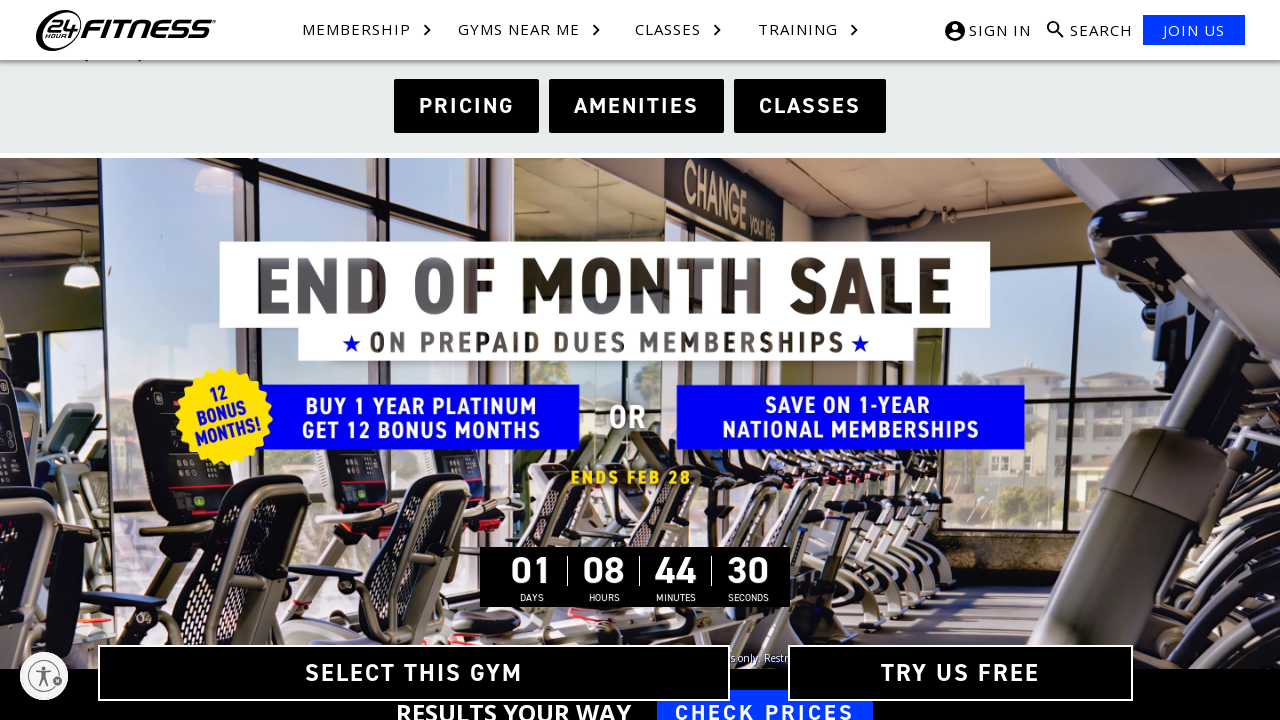

Waited for page to reach domcontentloaded state
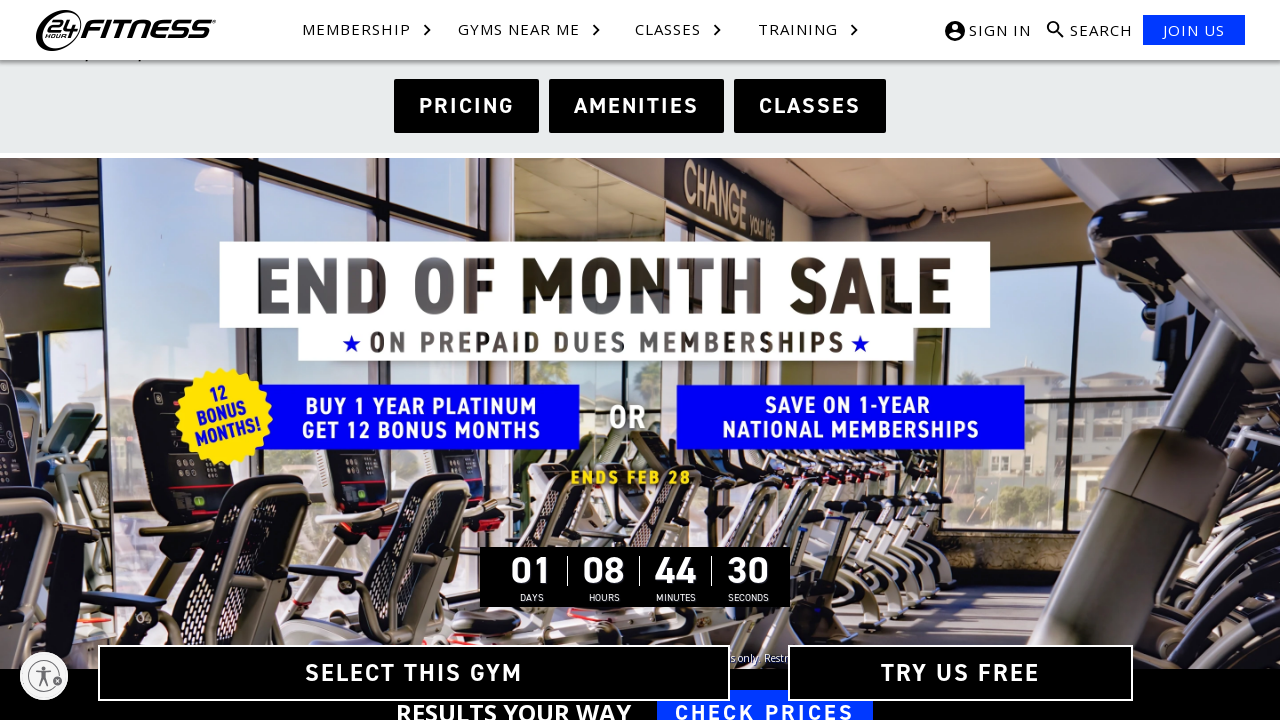

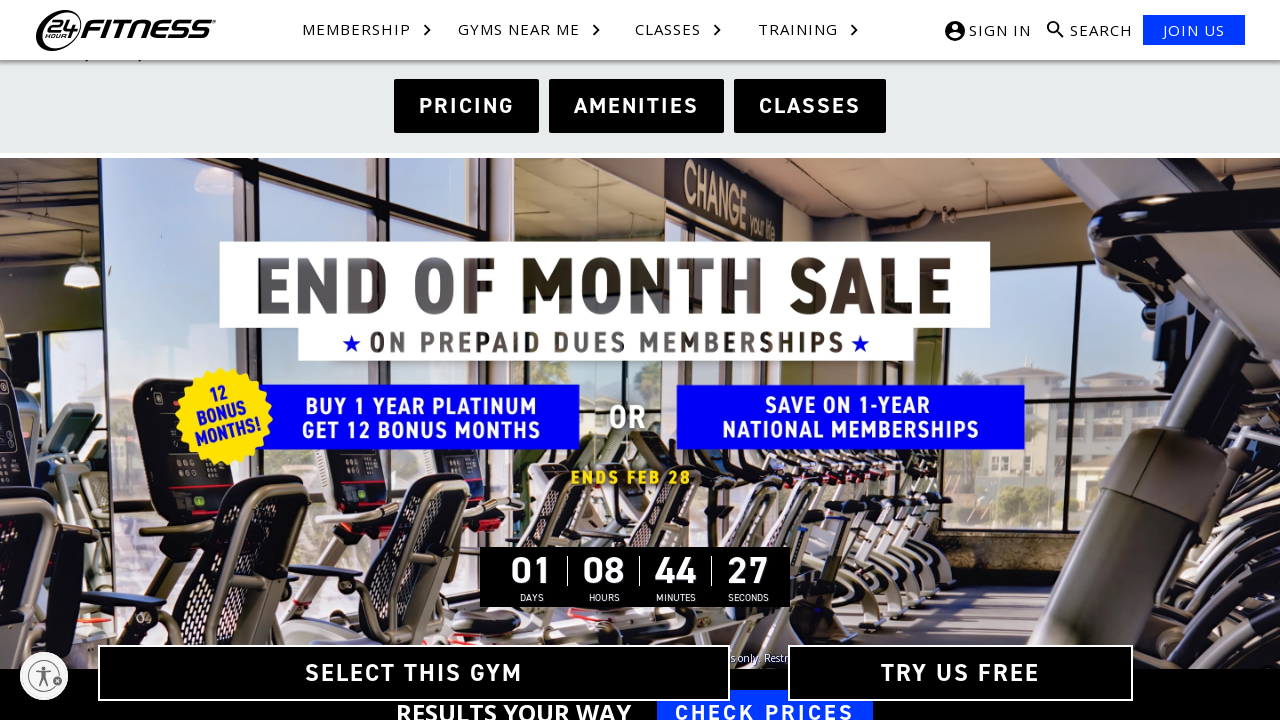